Tests browser zoom functionality by navigating to a demo e-commerce site and adjusting the zoom level to 70%

Starting URL: https://demo.nopcommerce.com/

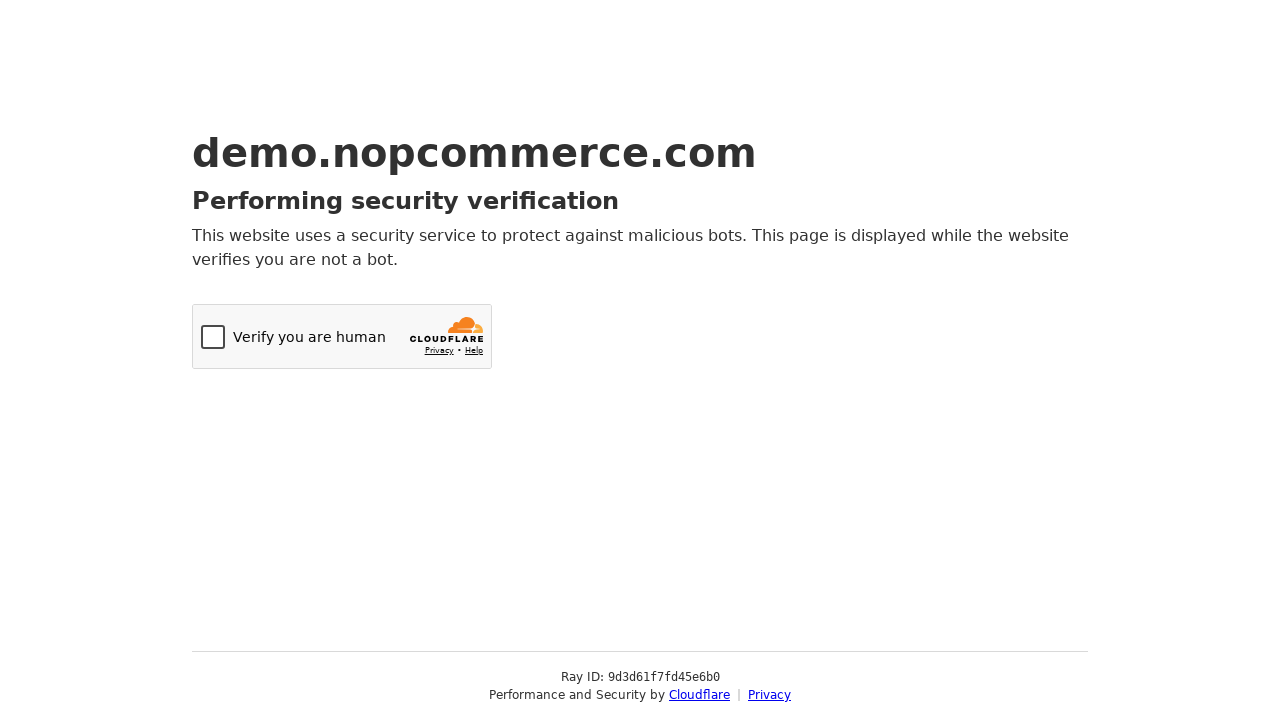

Navigated to NopCommerce demo e-commerce site
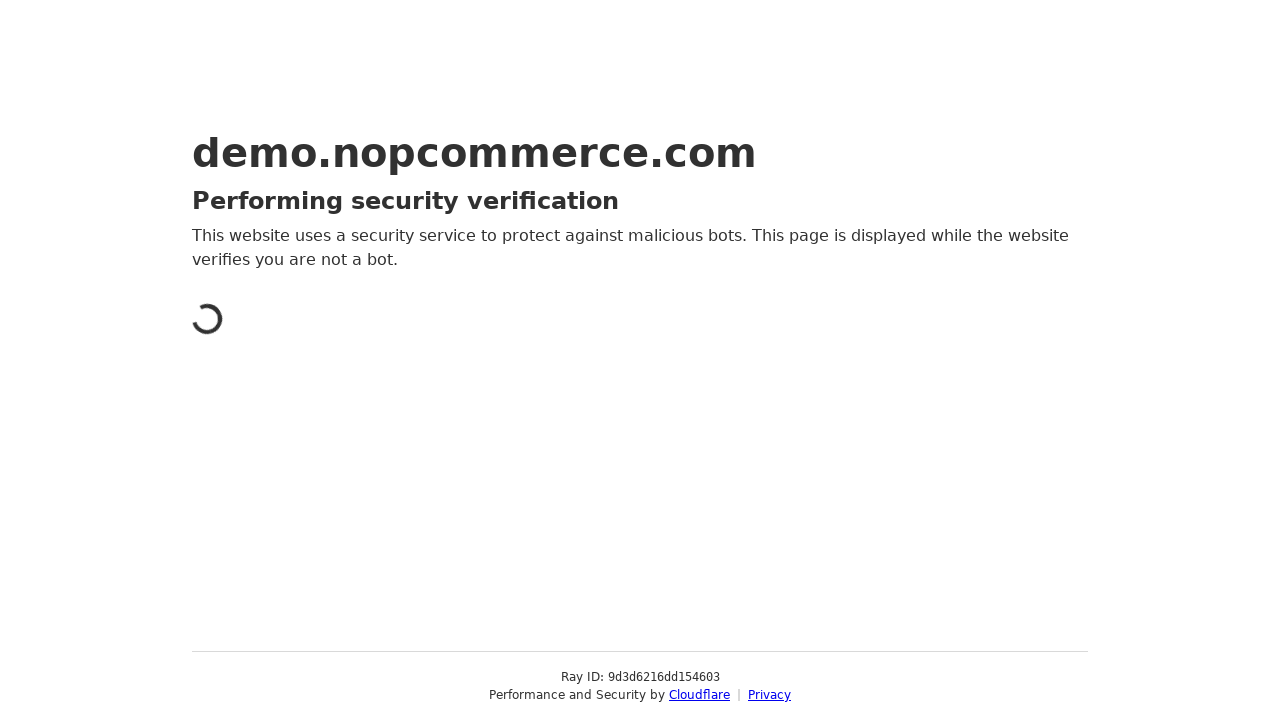

Page fully loaded and network idle
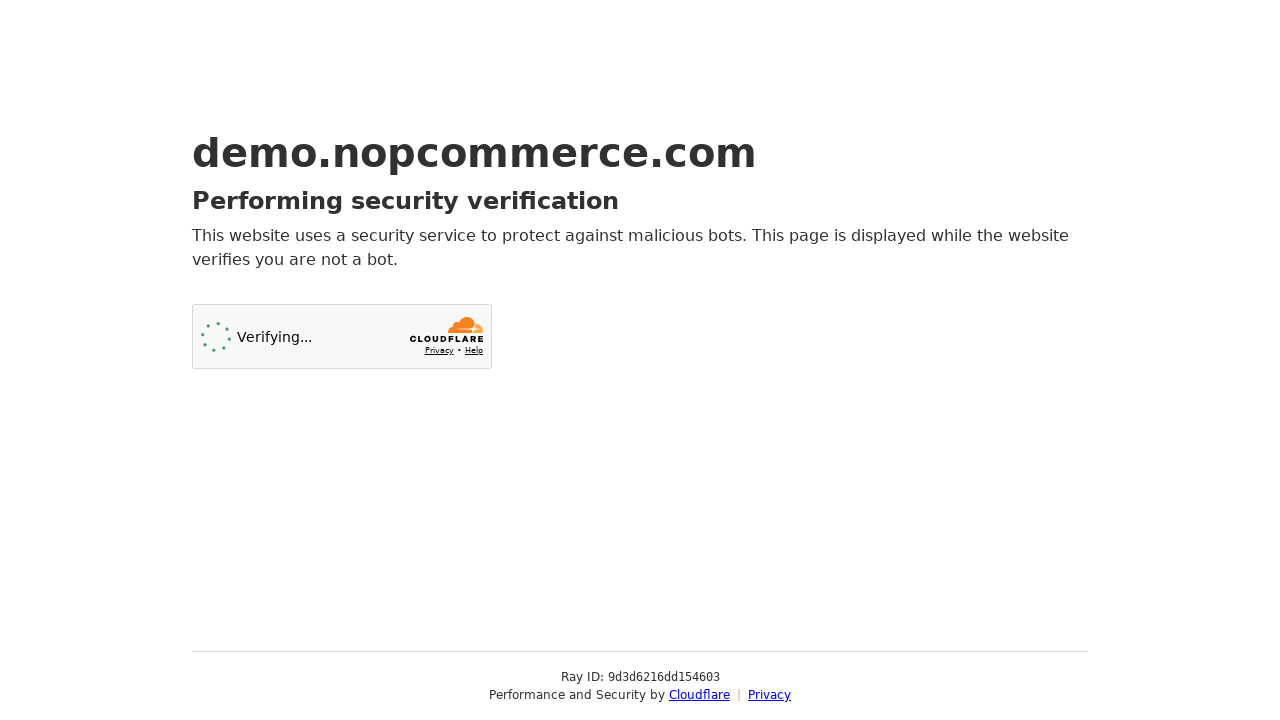

Set browser zoom level to 70%
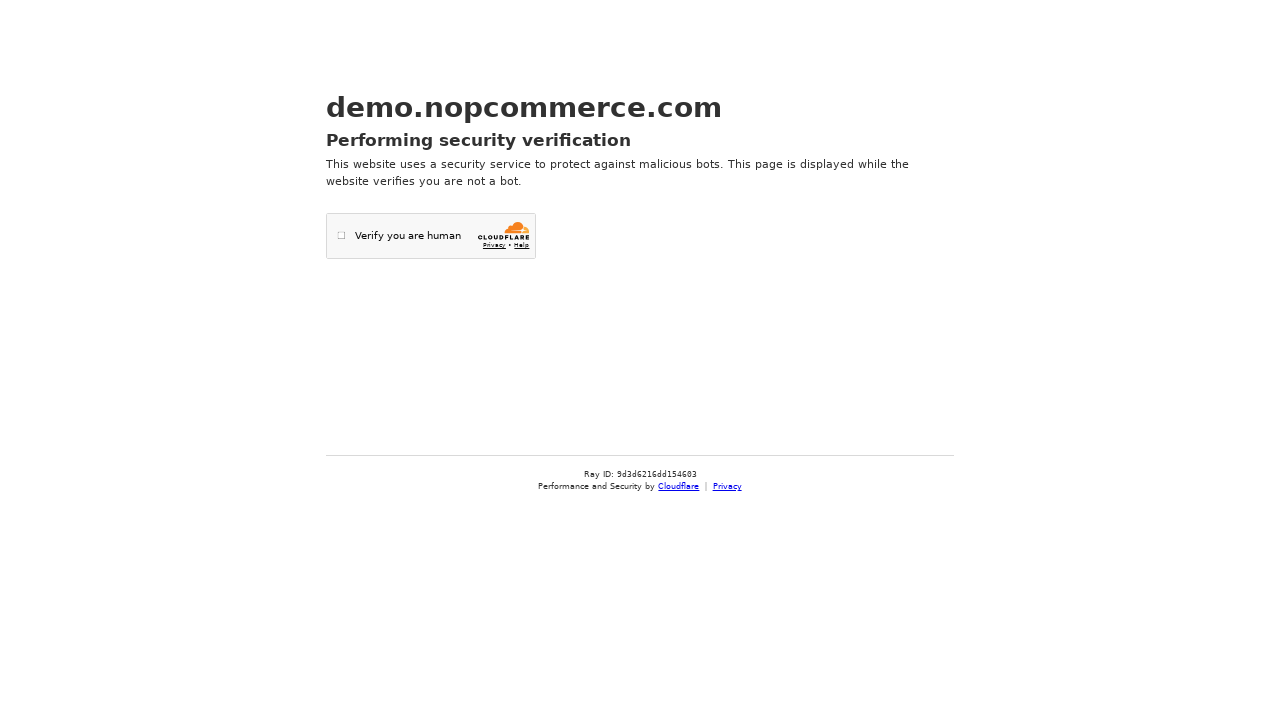

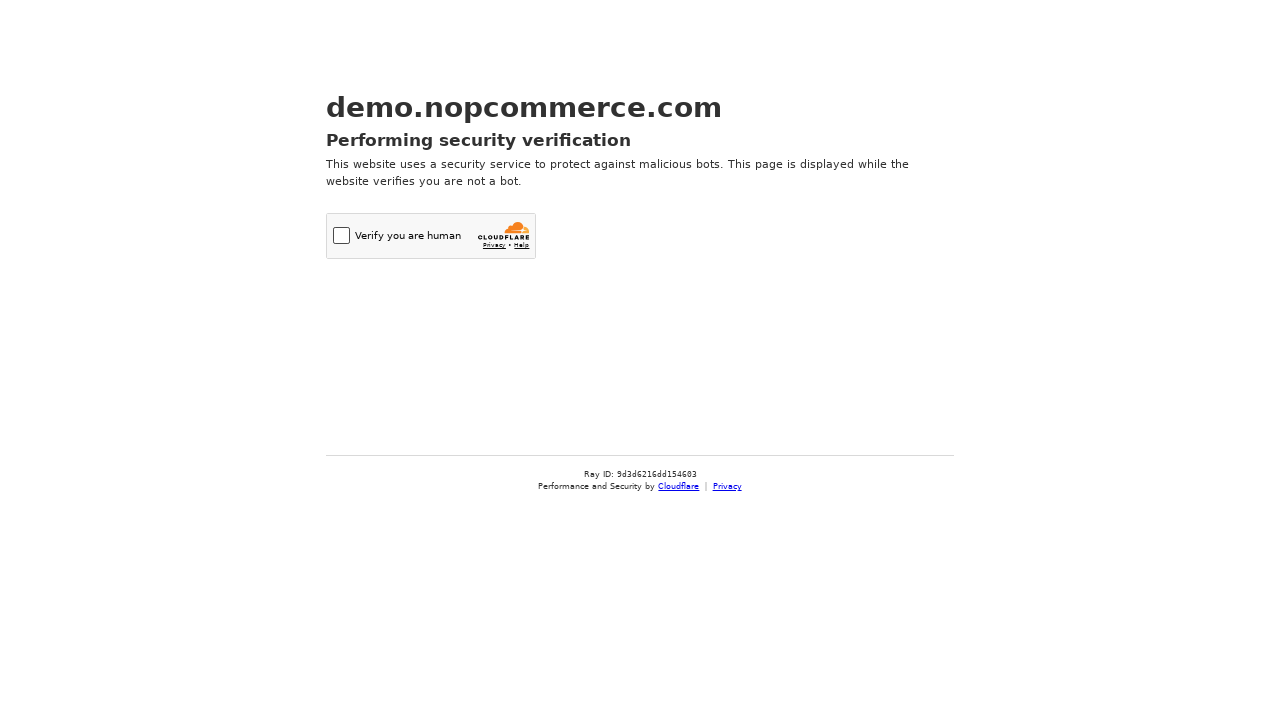